Tests login form validation with empty password field, verifying the appropriate error message is displayed

Starting URL: https://www.saucedemo.com/

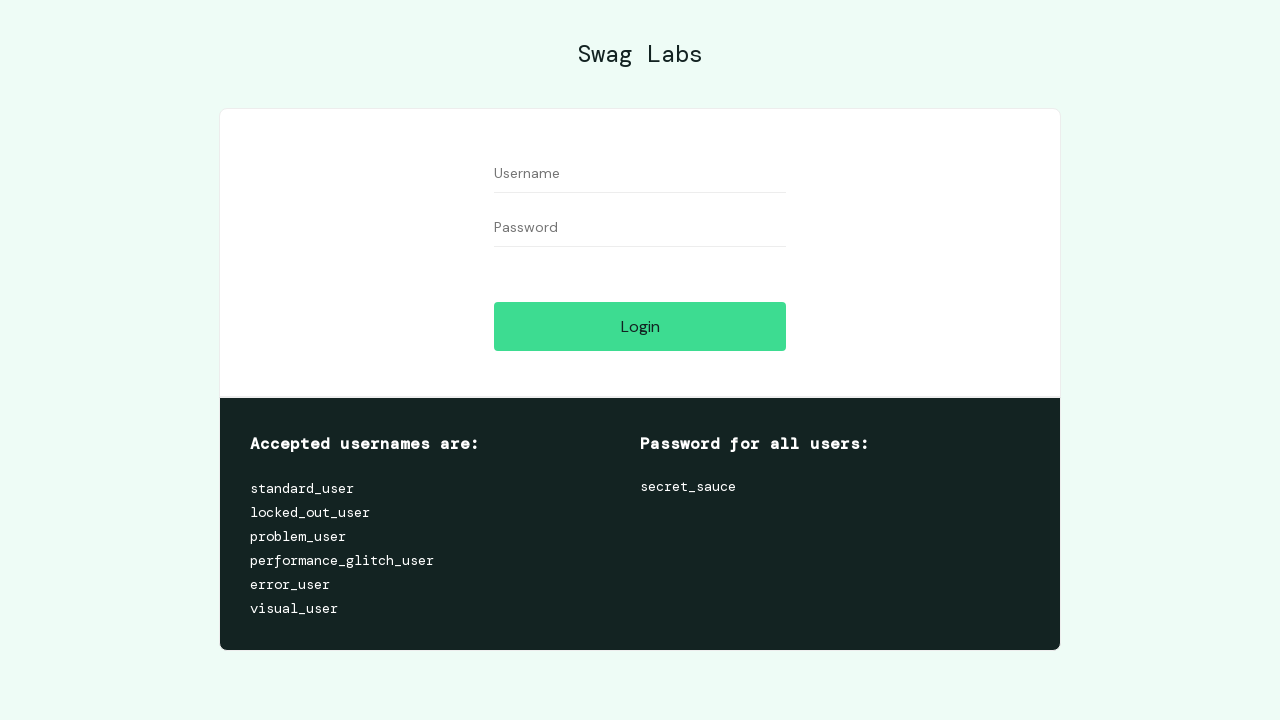

Filled username field with 'standard_user' on #user-name
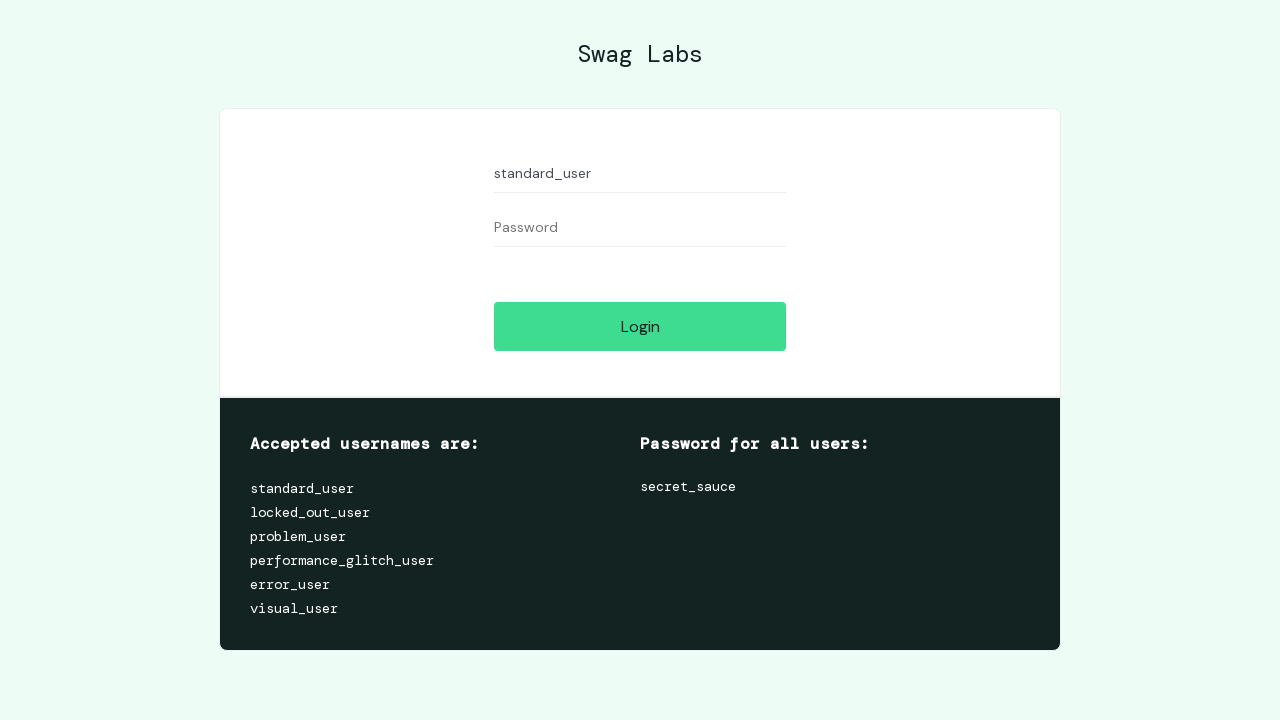

Left password field empty on #password
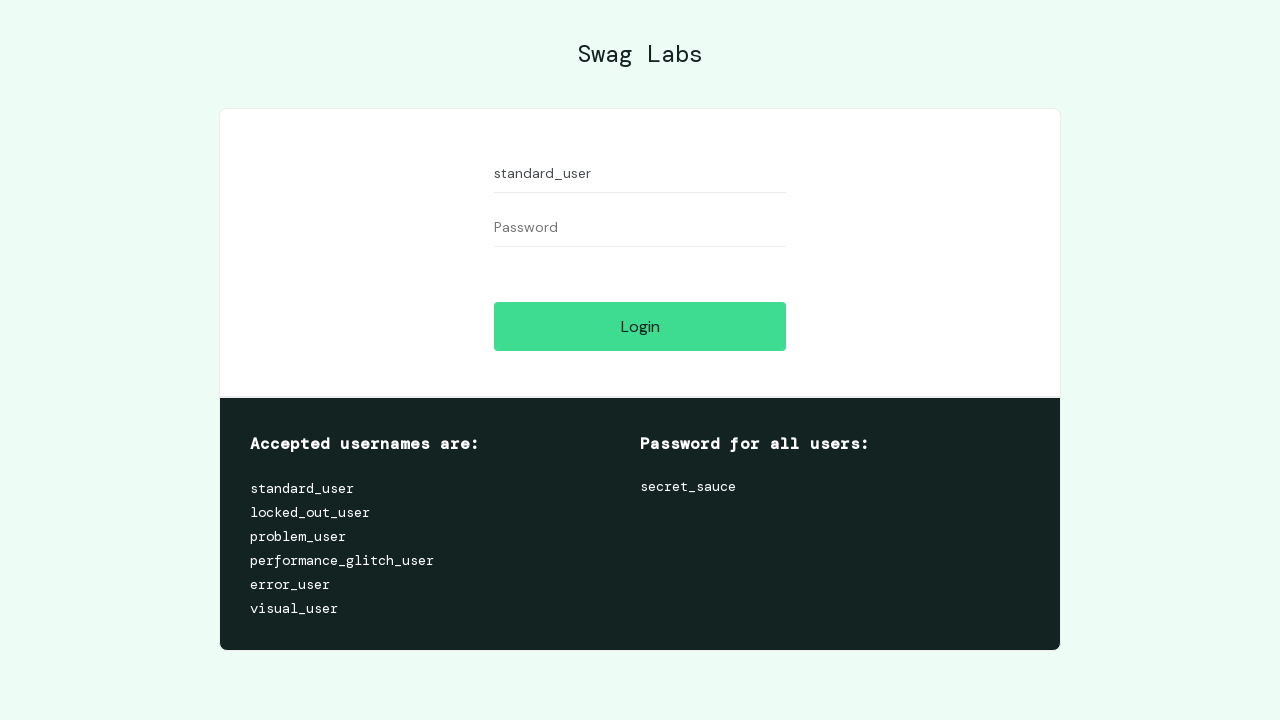

Clicked login button at (640, 326) on #login-button
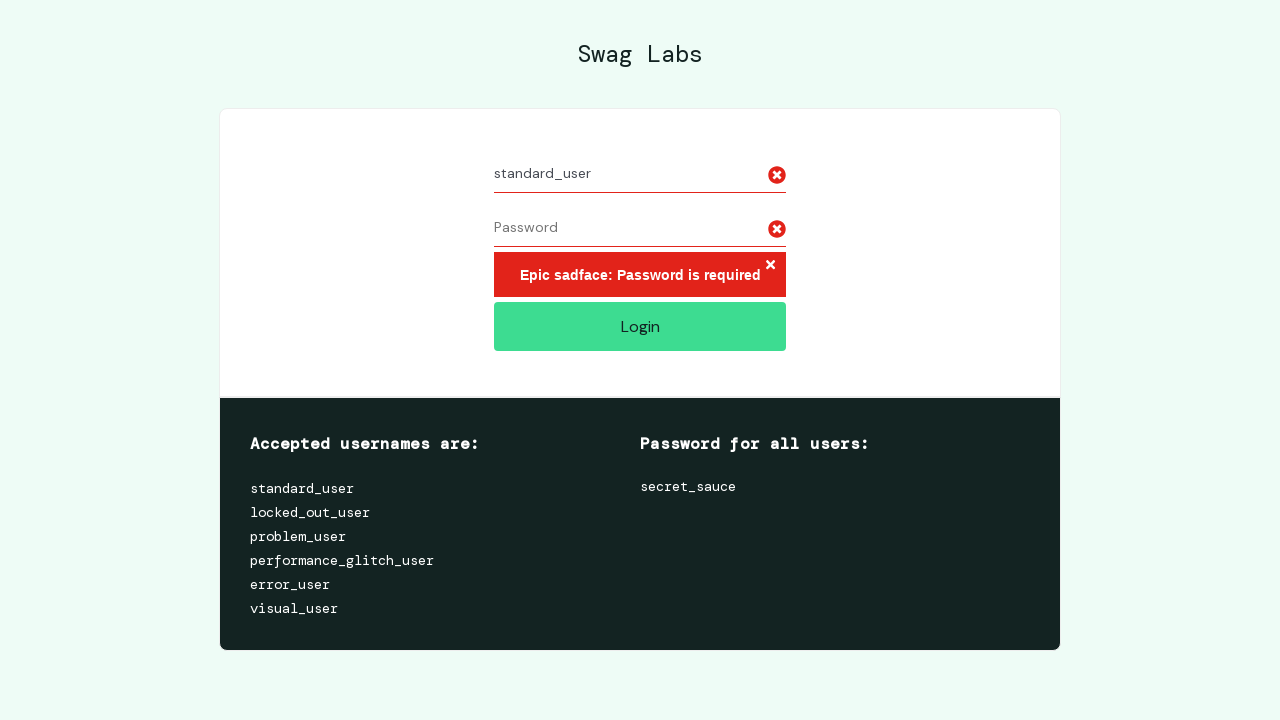

Error message appeared, validating empty password field rejection
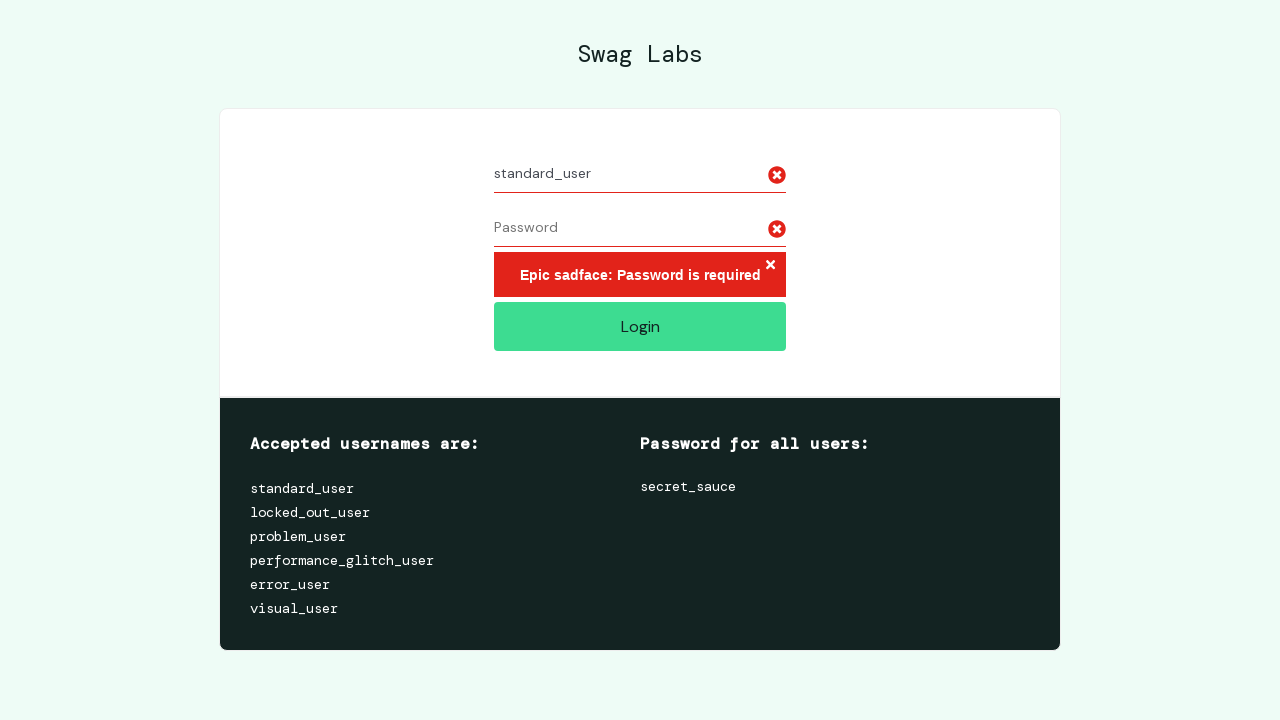

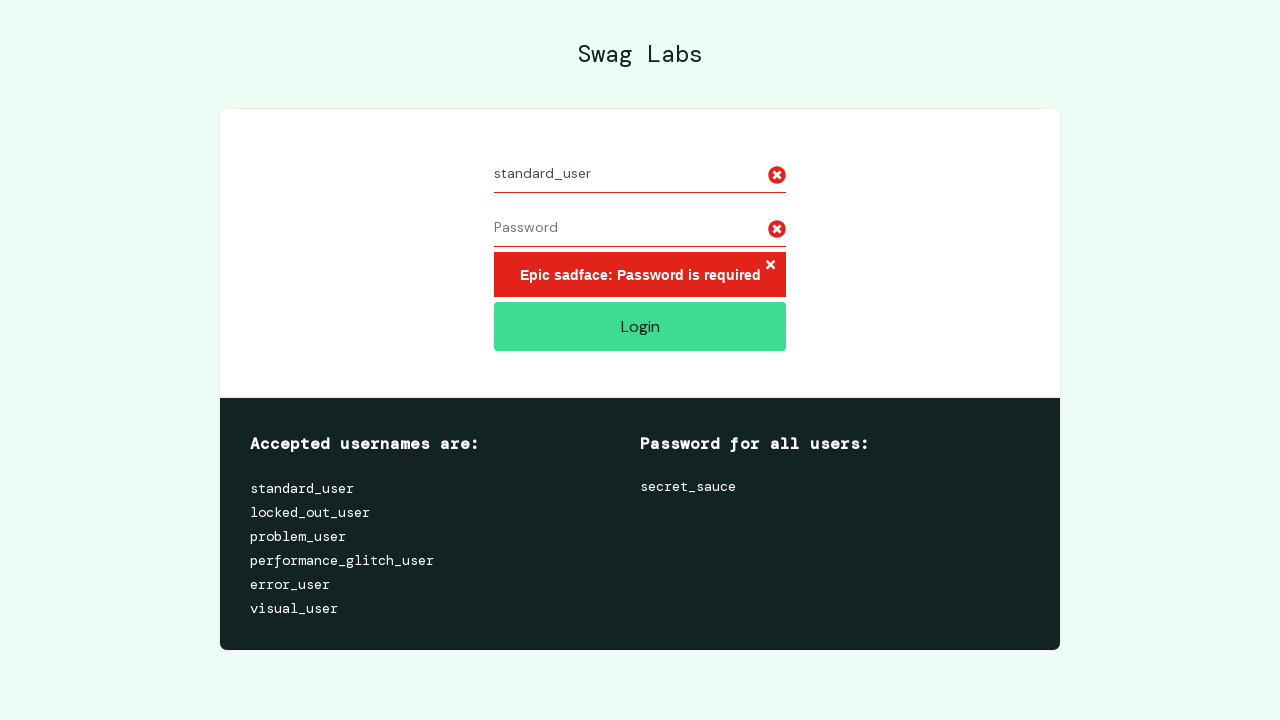